Tests drag and drop functionality by dragging an element and dropping it onto a target droppable area within an iframe

Starting URL: https://jqueryui.com/droppable/

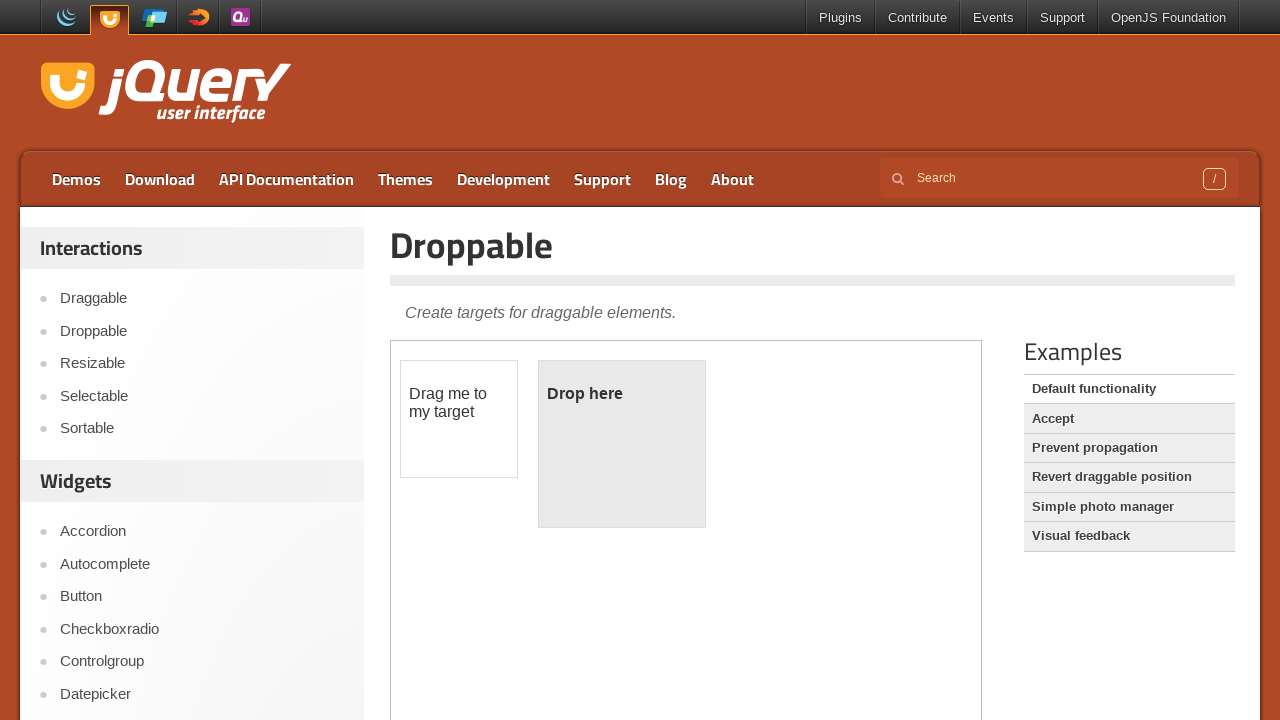

Navigated to jQuery UI droppable demo page
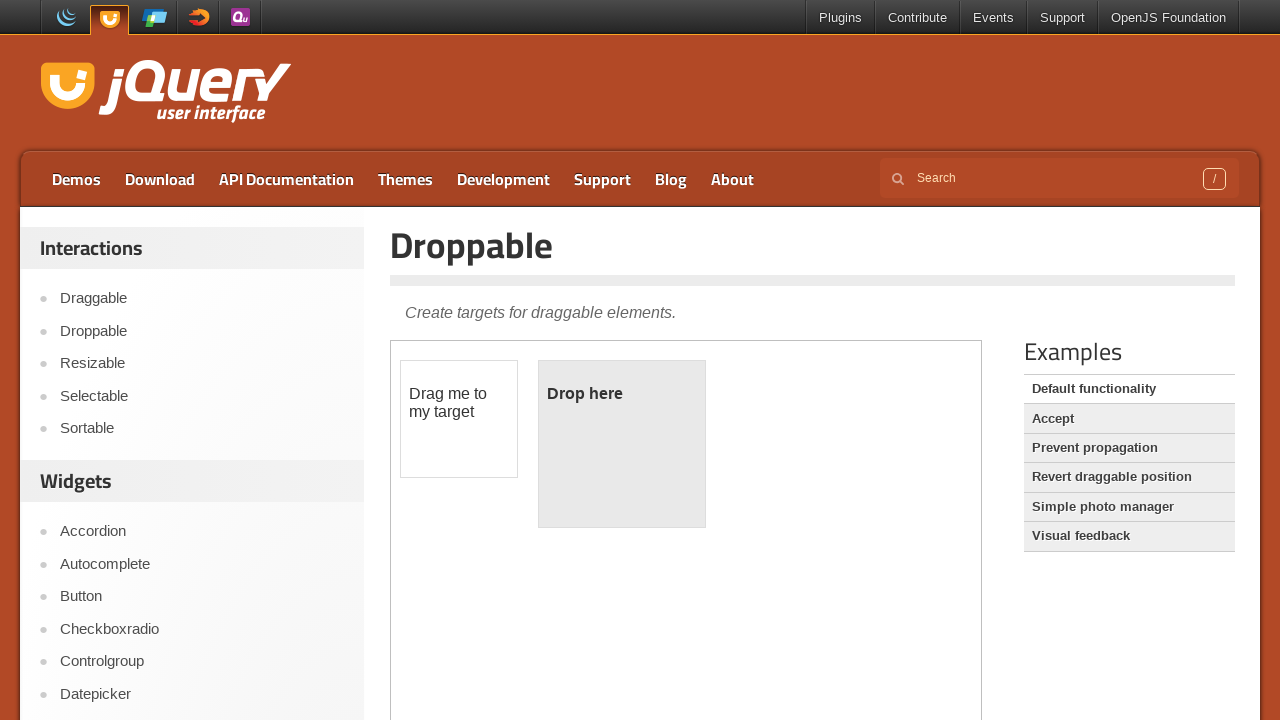

Located and selected the iframe containing drag and drop elements
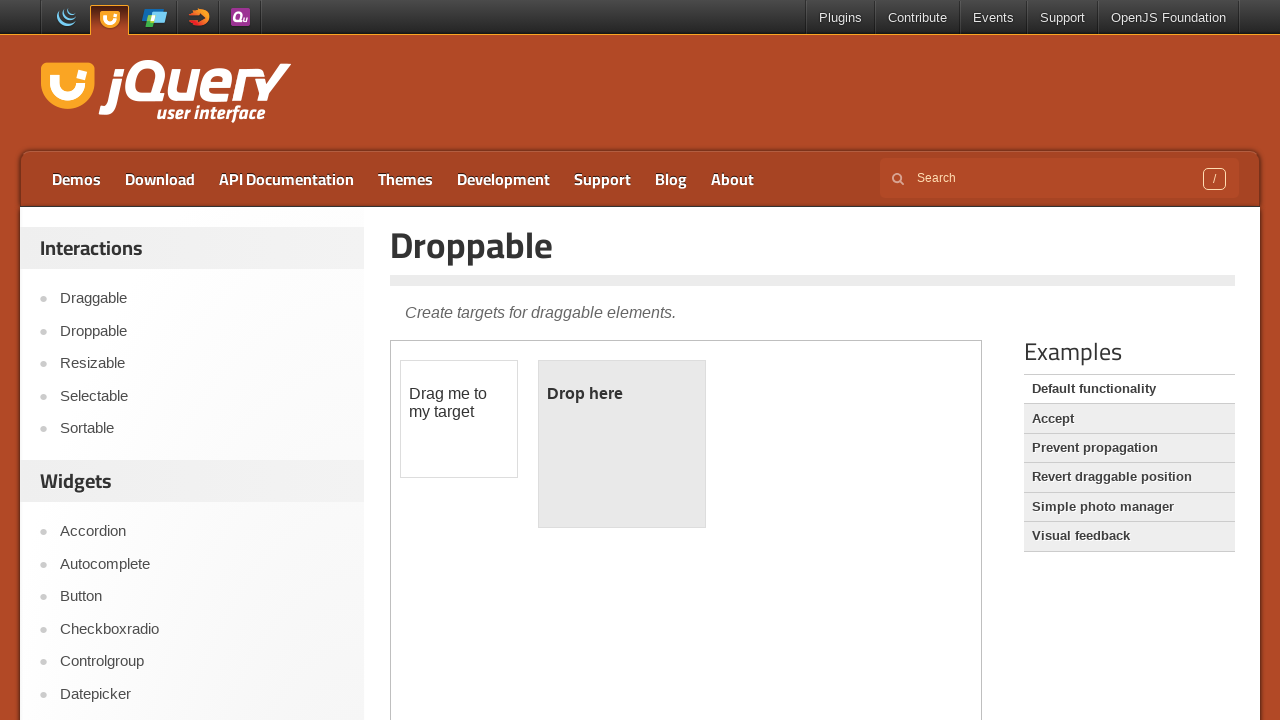

Located the draggable element (#draggable)
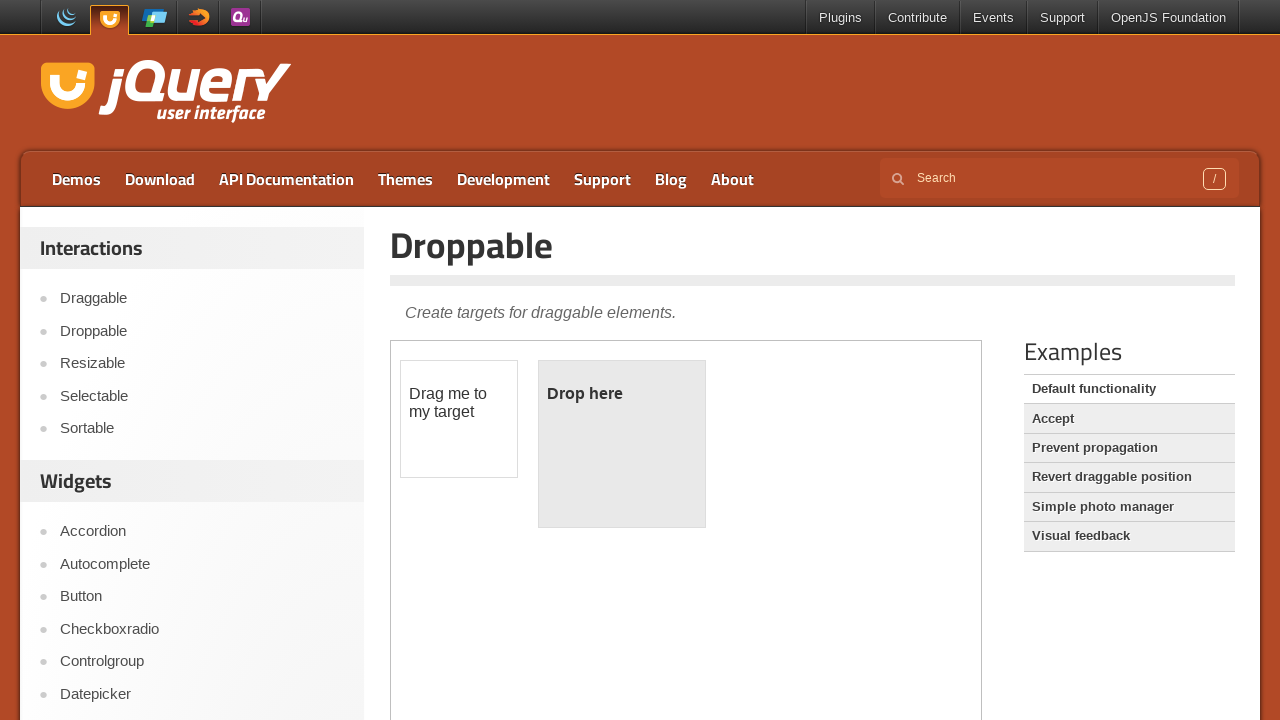

Located the droppable target element (#droppable)
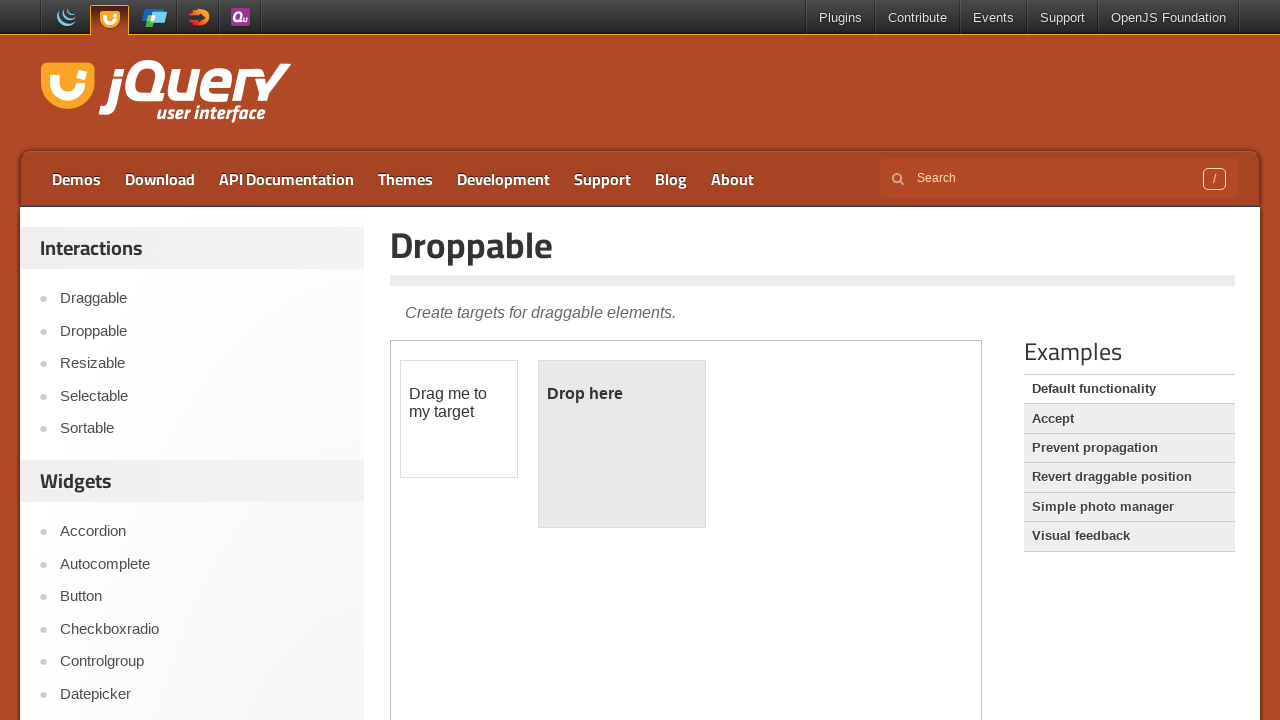

Dragged the draggable element and dropped it onto the droppable target area at (622, 444)
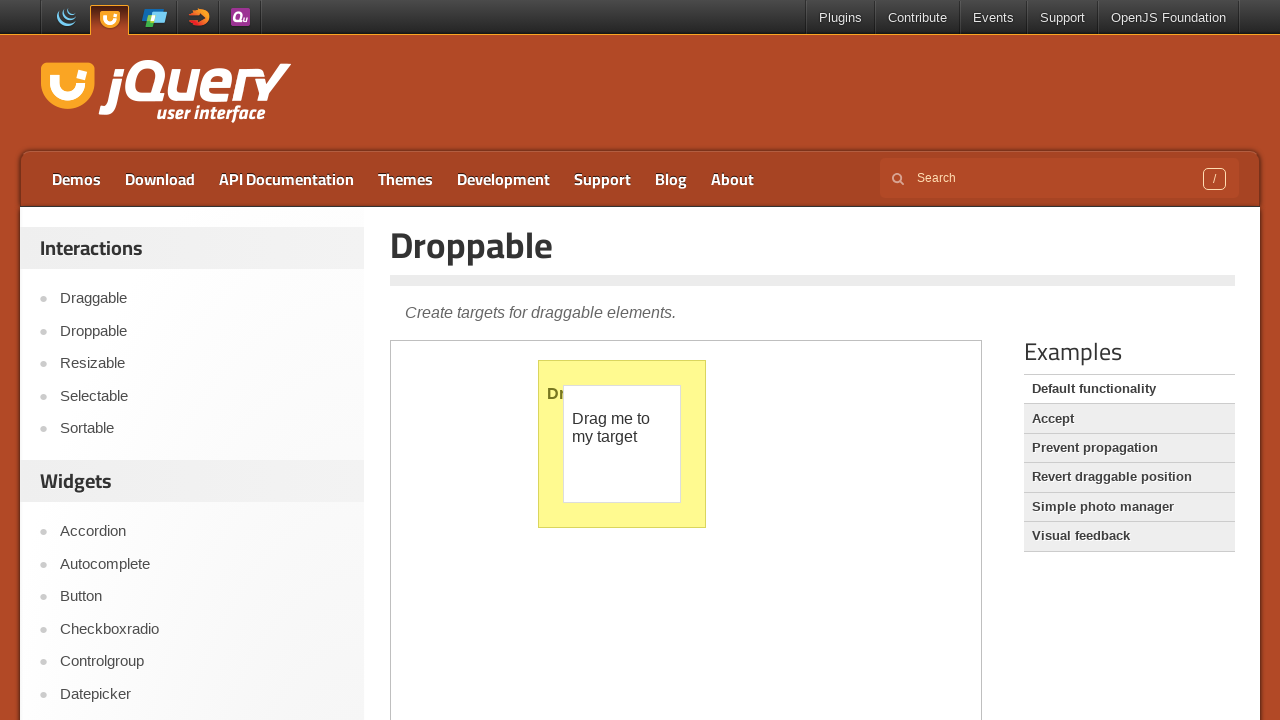

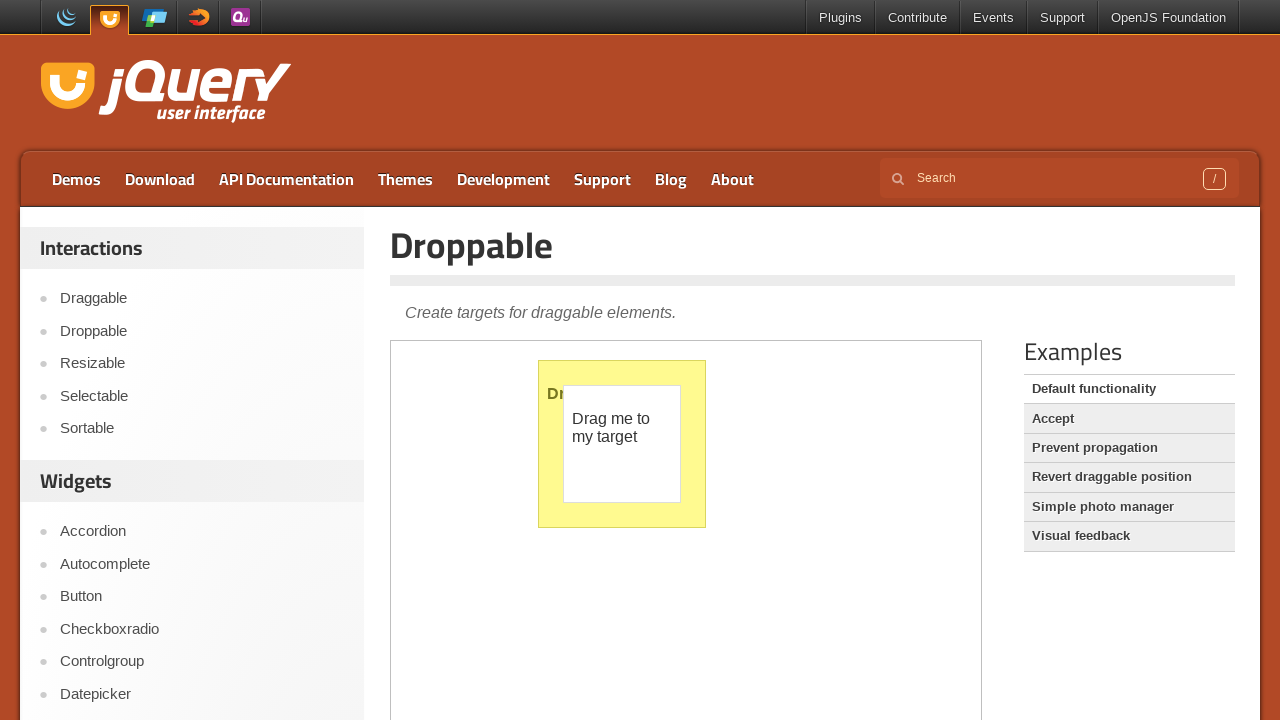